Tests an EMI calculator by entering loan amount, interest rate, and loan period, then verifies the calculated EMI value

Starting URL: http://www.deal4loans.com/Contents_Calculators.php

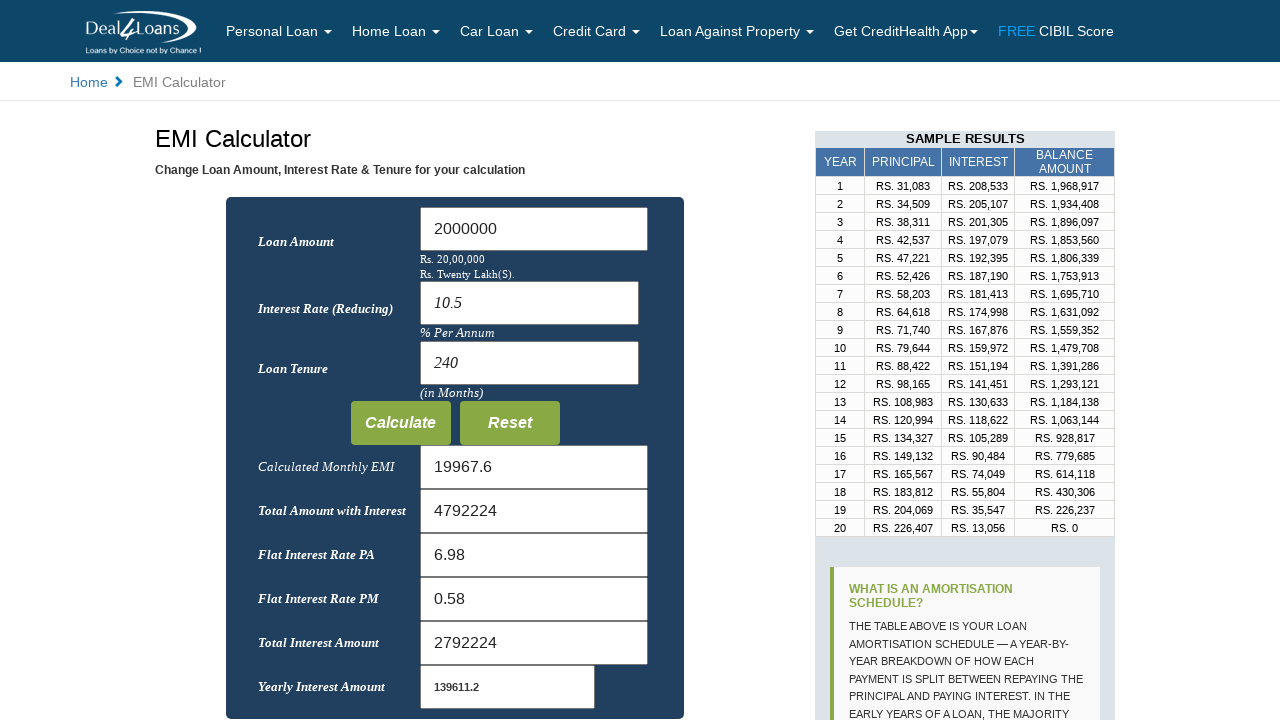

EMI Calculator page loaded and h1 header verified
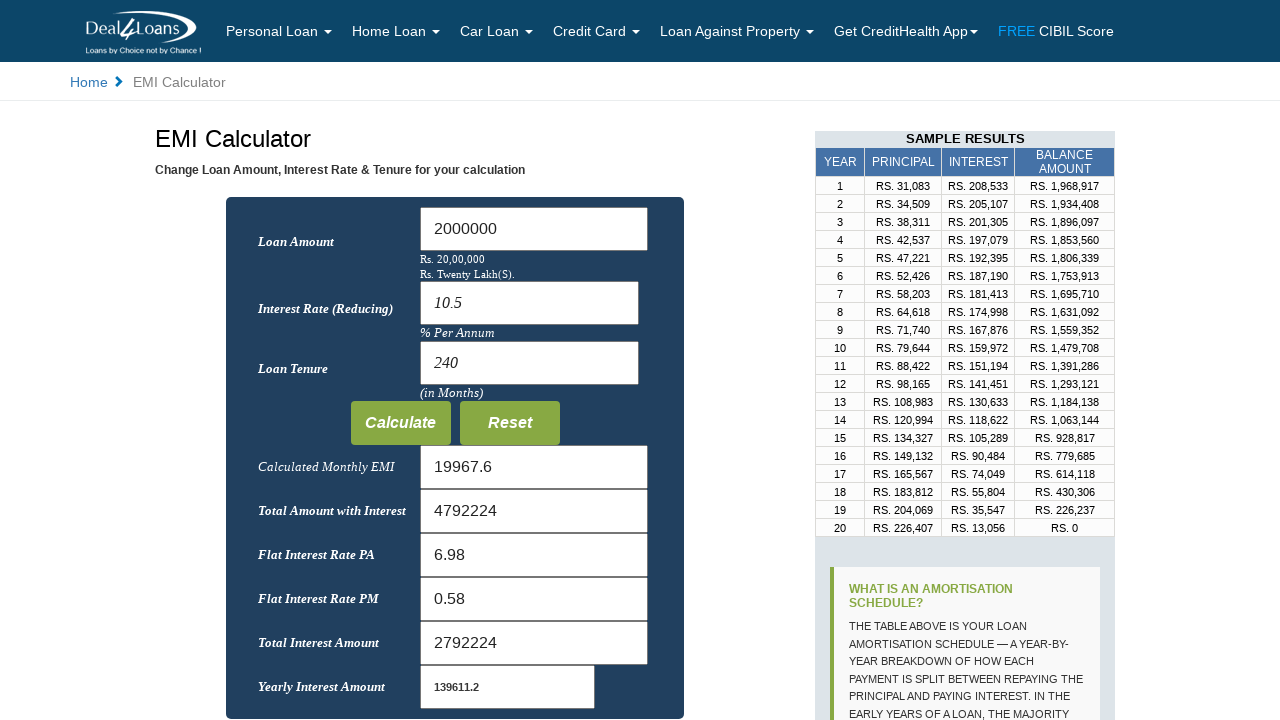

Cleared loan amount field on #Loan_Amount
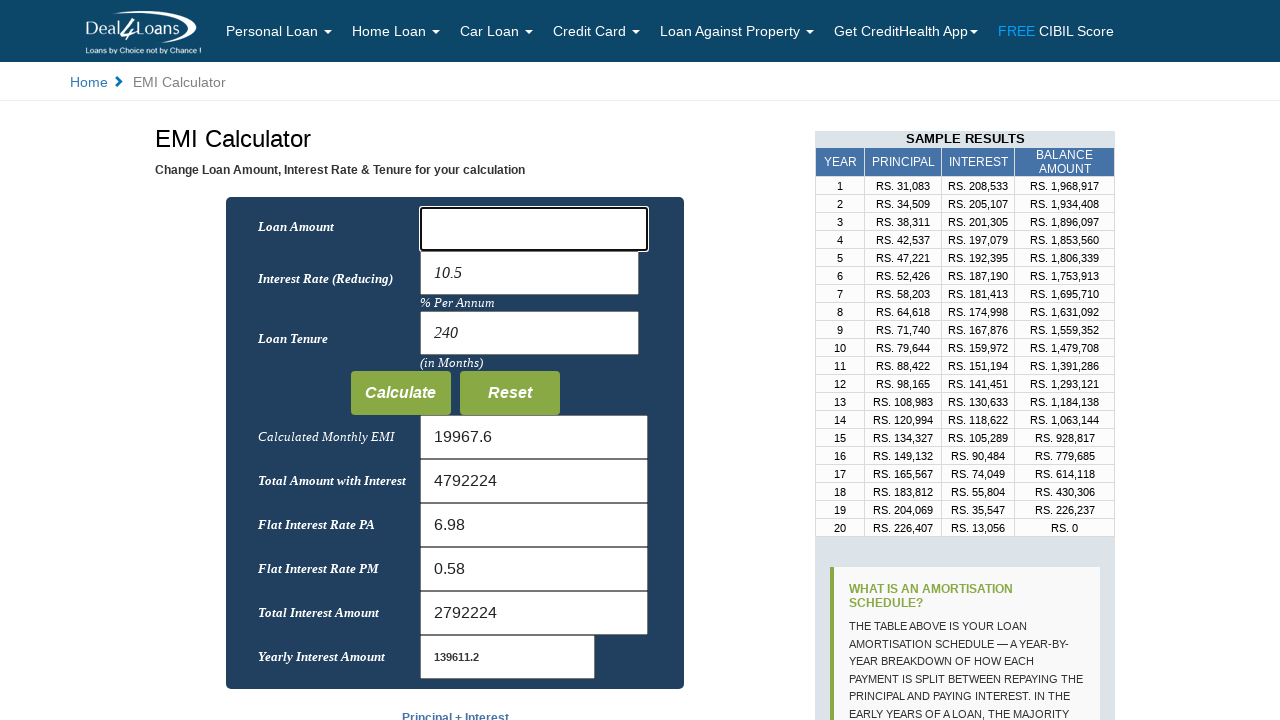

Entered loan amount of 30000 on #Loan_Amount
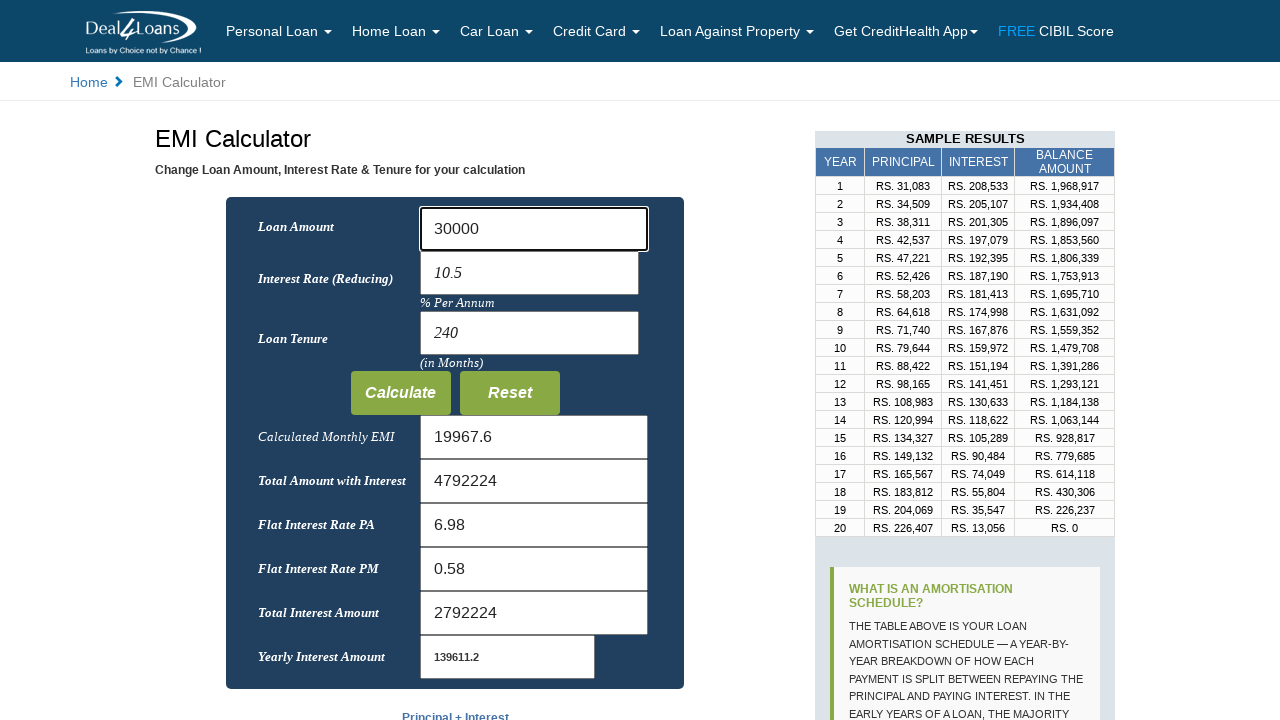

Clicked on interest rate field at (529, 273) on input[name='rate']
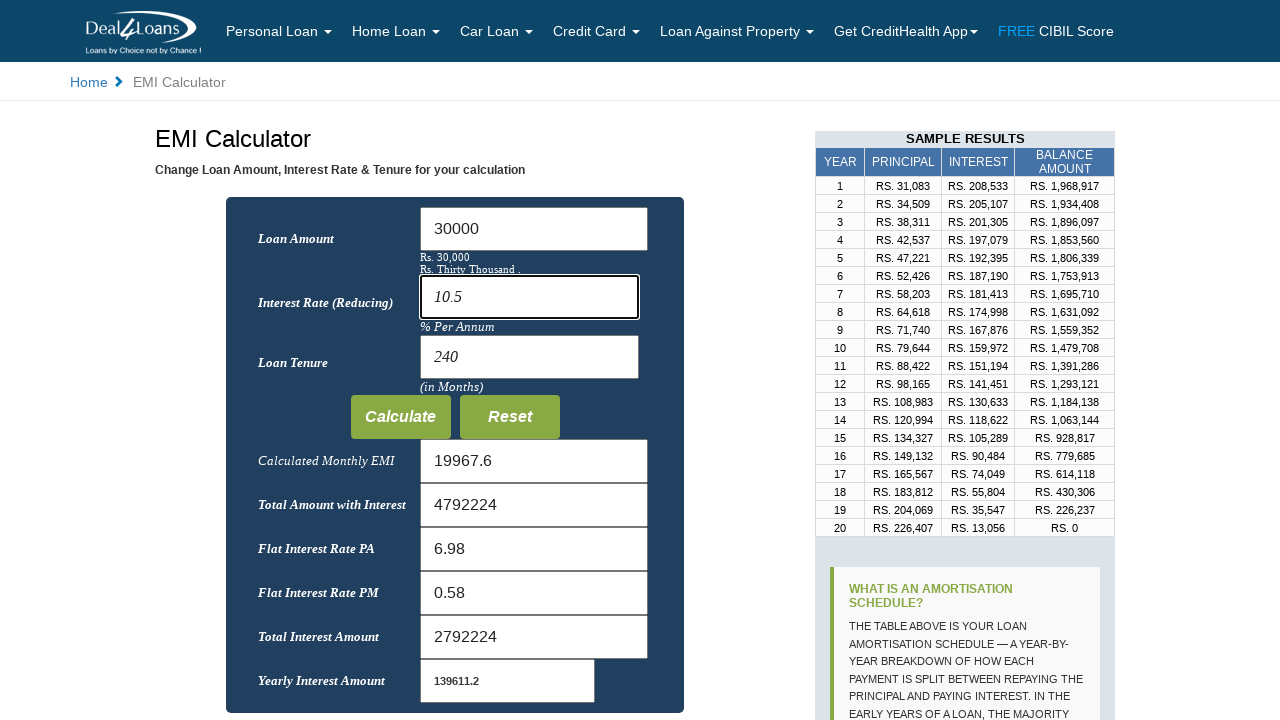

Loan amount text display verified
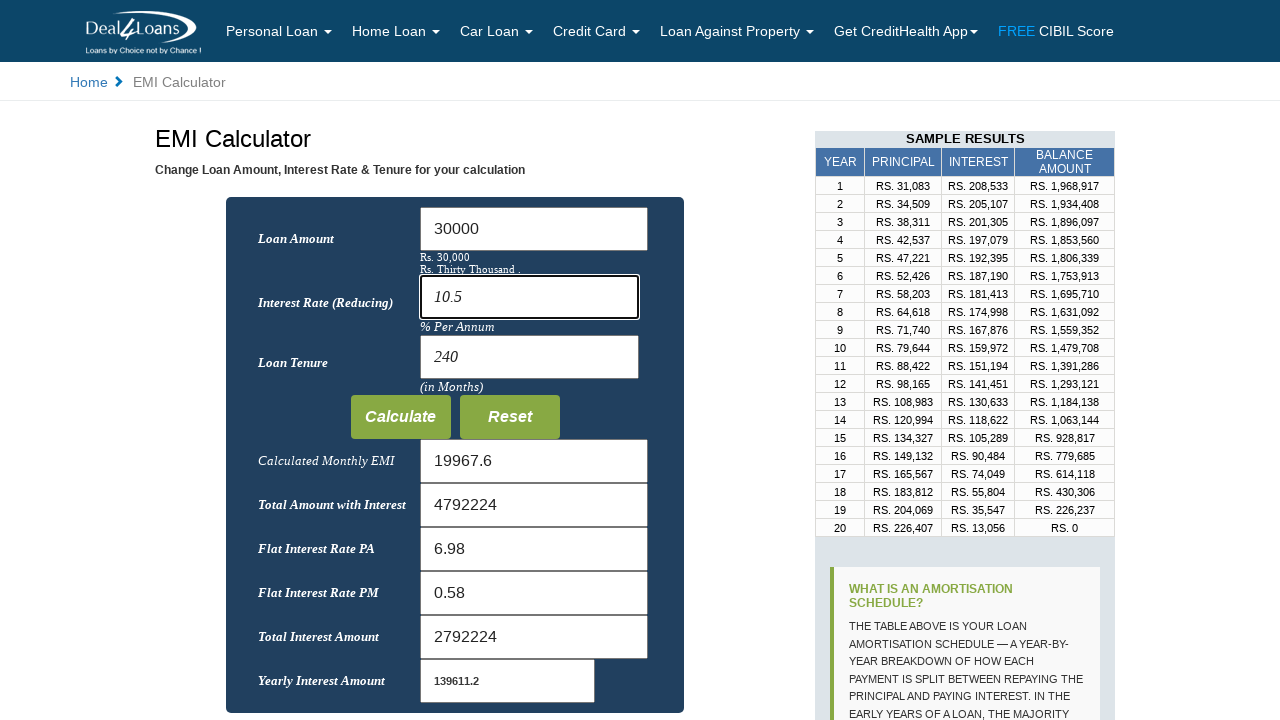

Cleared interest rate field on input[name='rate']
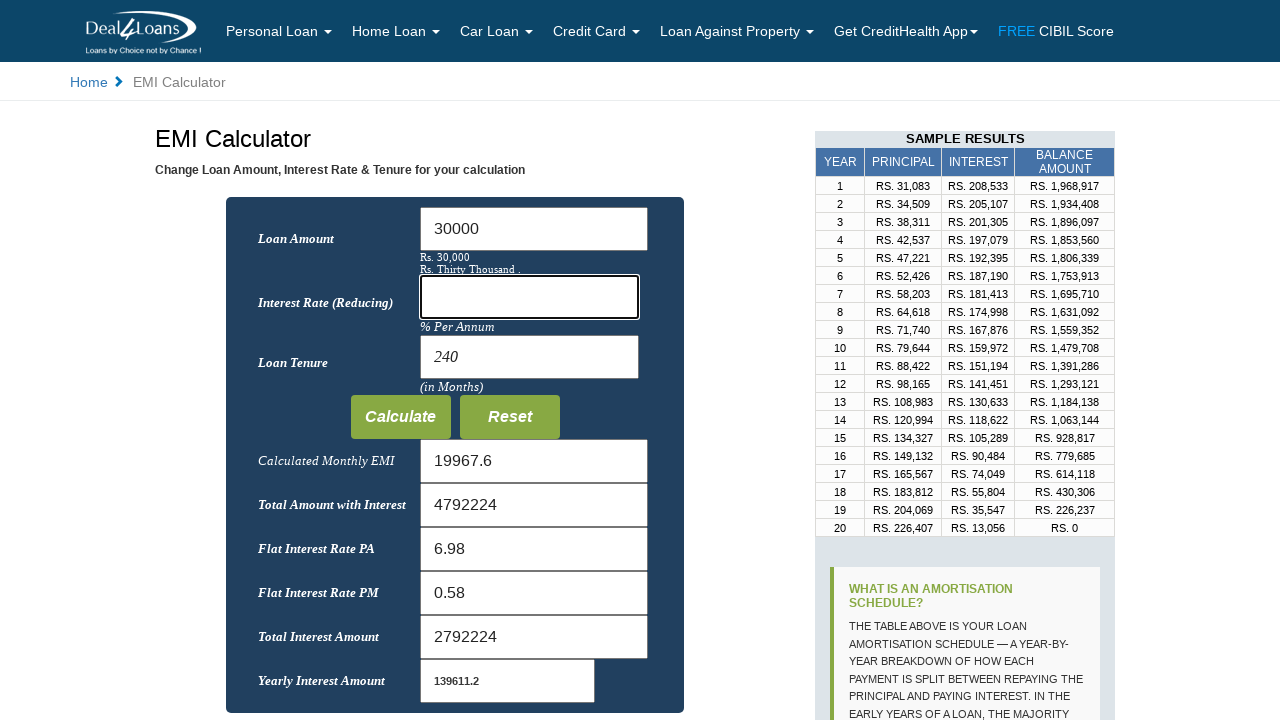

Entered interest rate of 8 on input[name='rate']
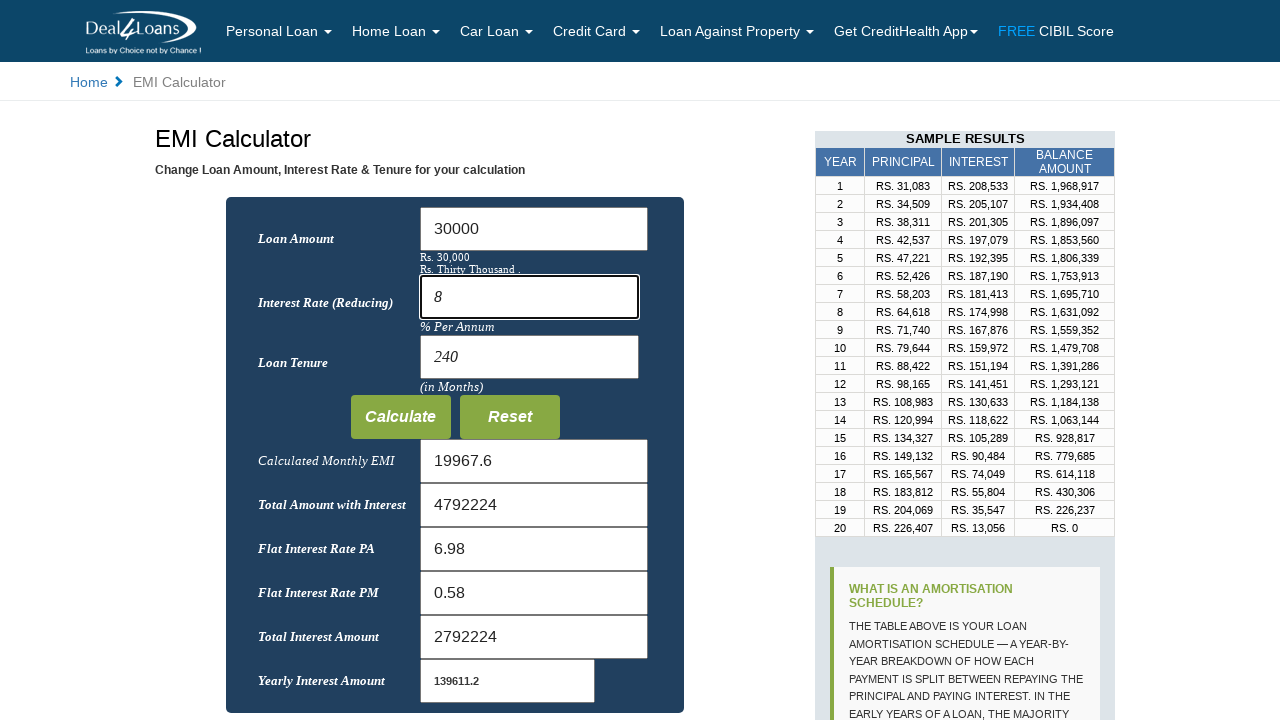

Cleared loan period field on input[name='months']
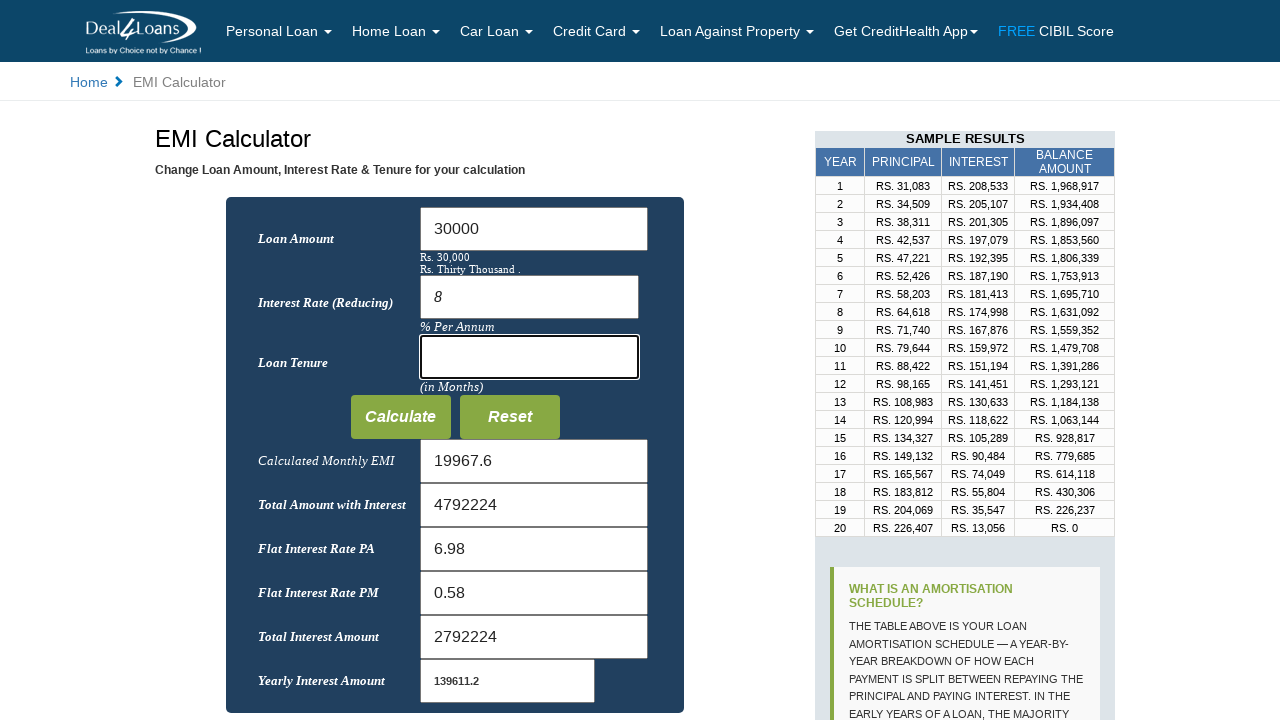

Entered loan period of 24 months on input[name='months']
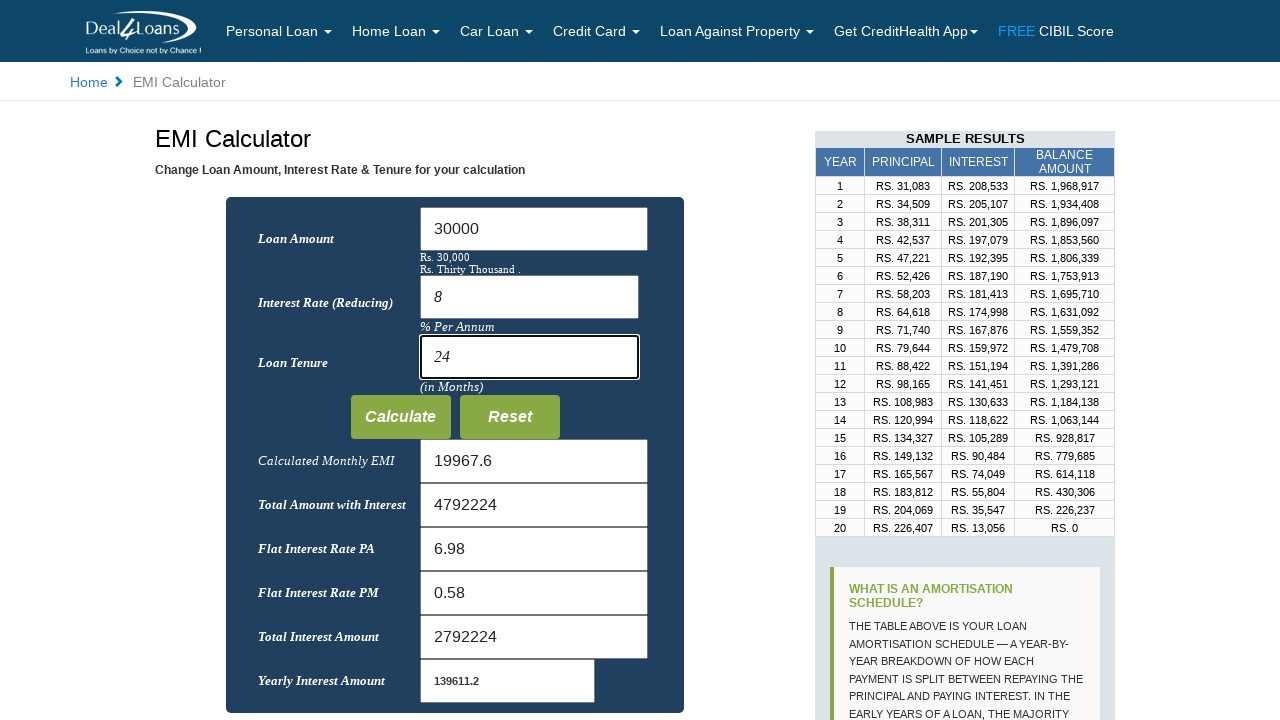

Clicked calculate button to compute EMI at (400, 417) on input[name='button']
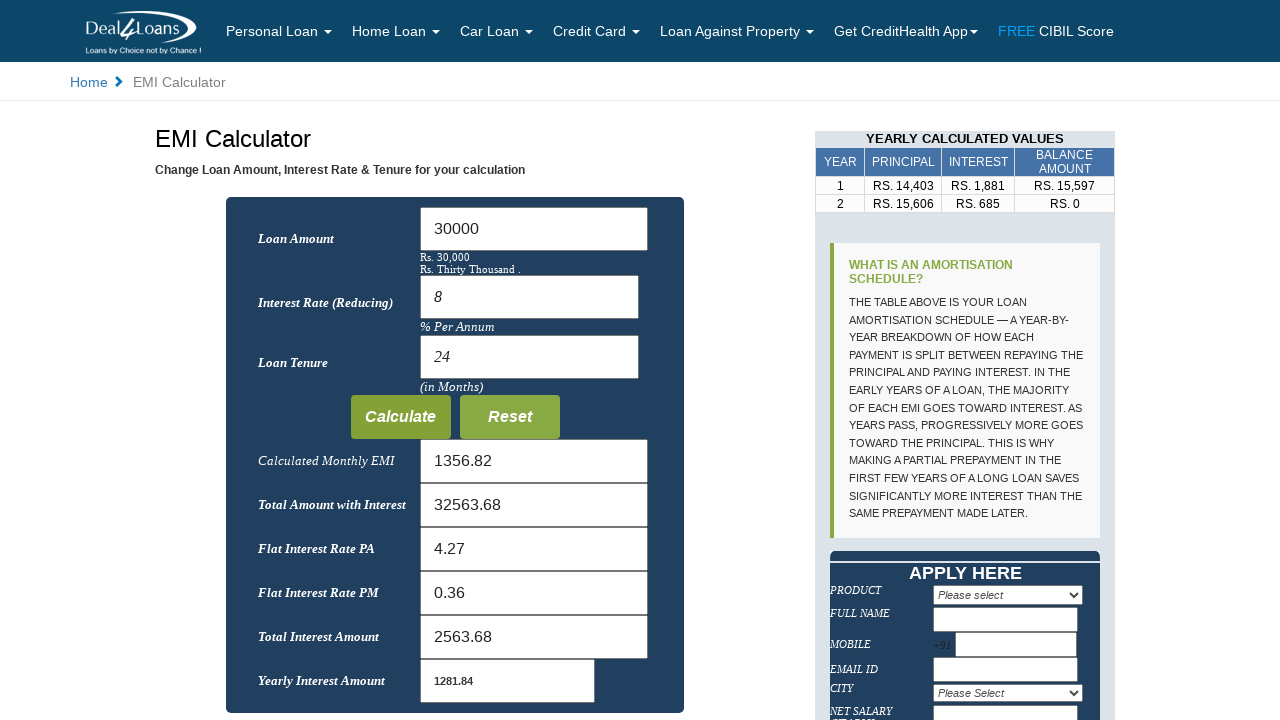

EMI calculation completed and result field loaded
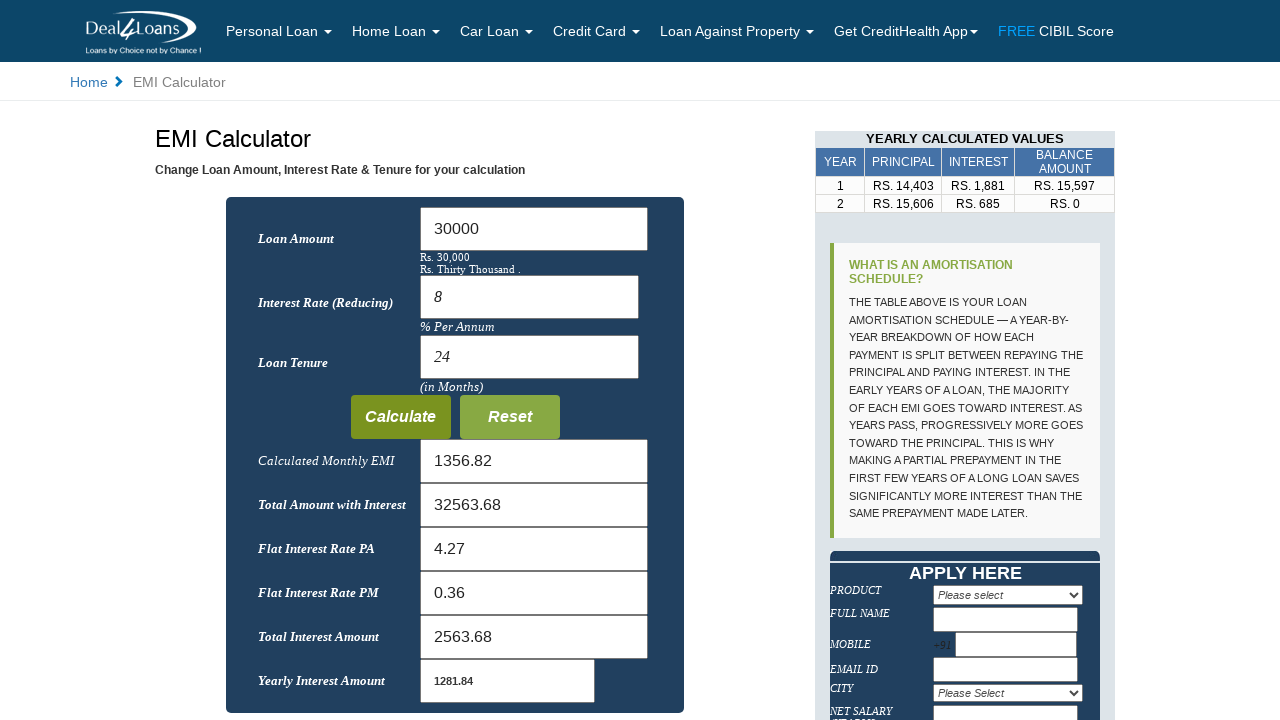

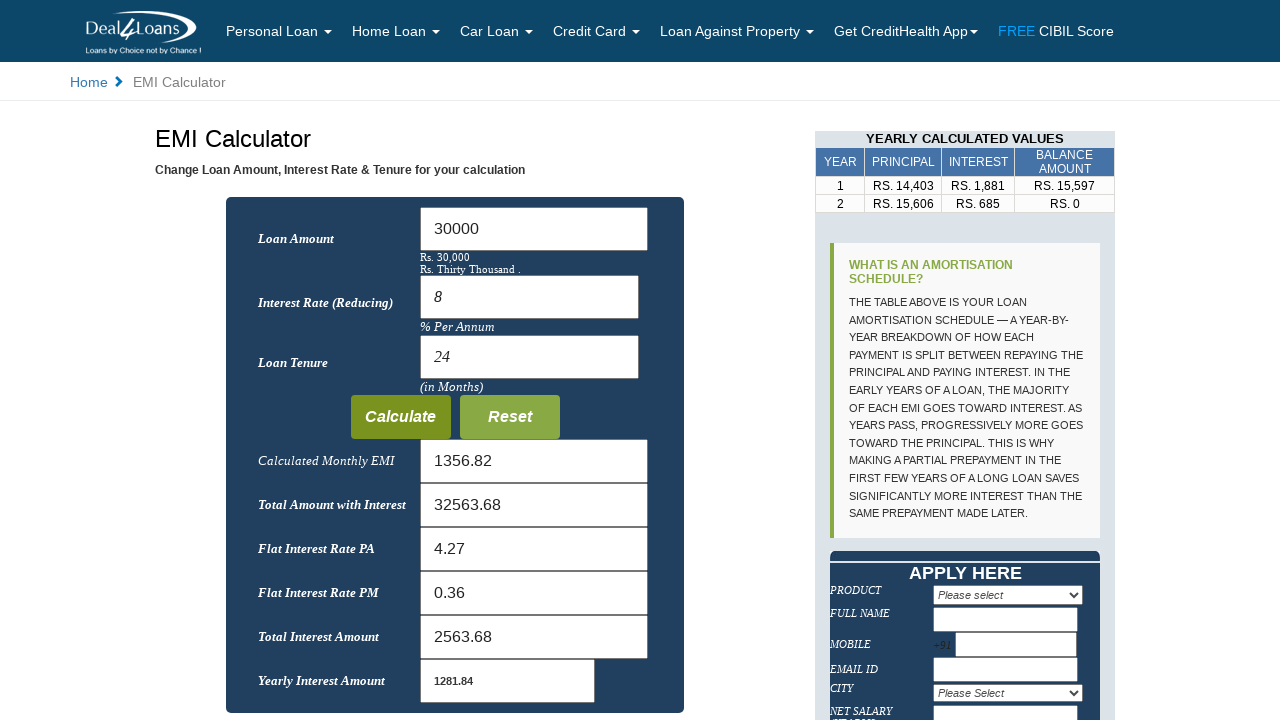